Tests radio button functionality by iterating through two groups of radio buttons and clicking each option to verify selection behavior

Starting URL: http://echoecho.com/htmlforms10.htm

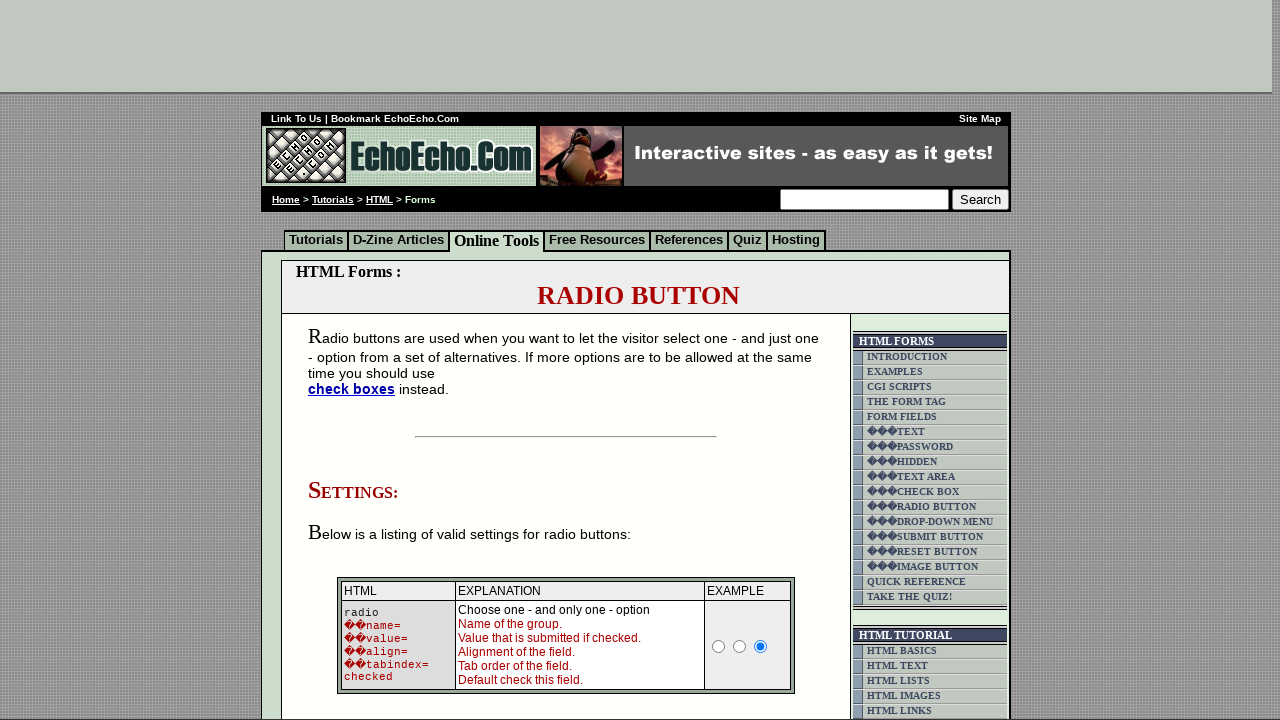

Located body element containing radio button groups
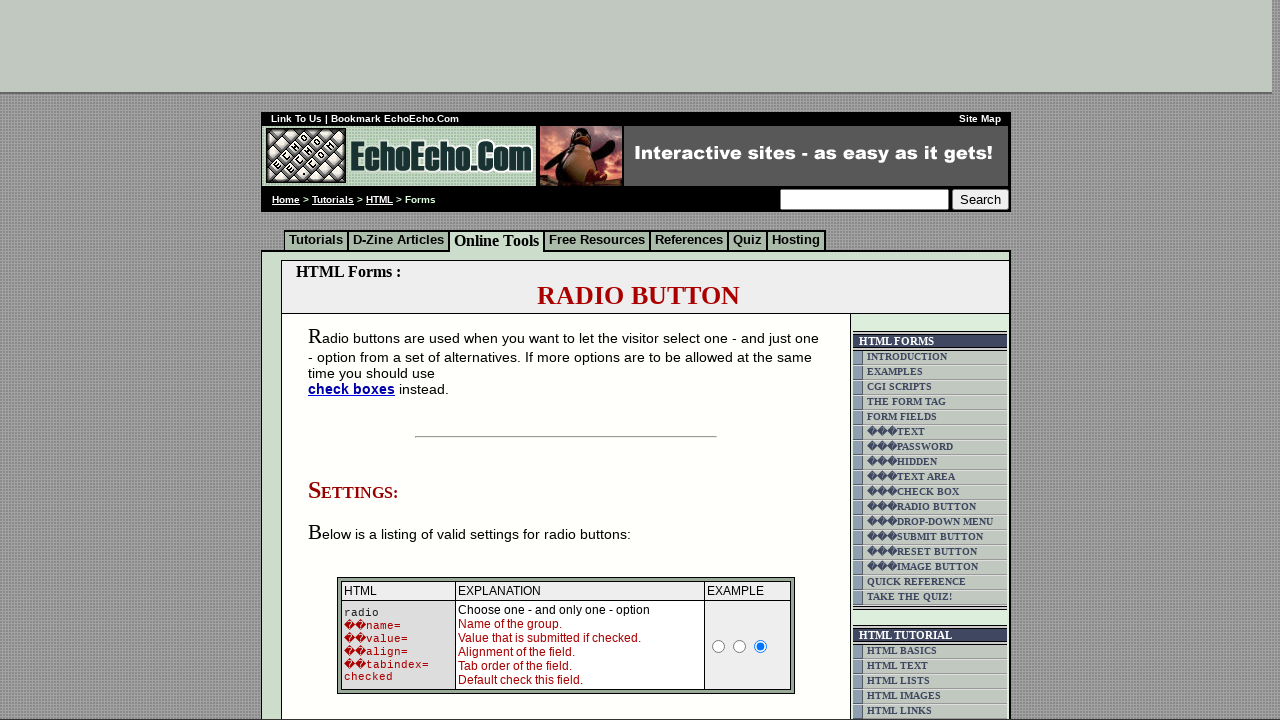

Found all radio buttons in group 1
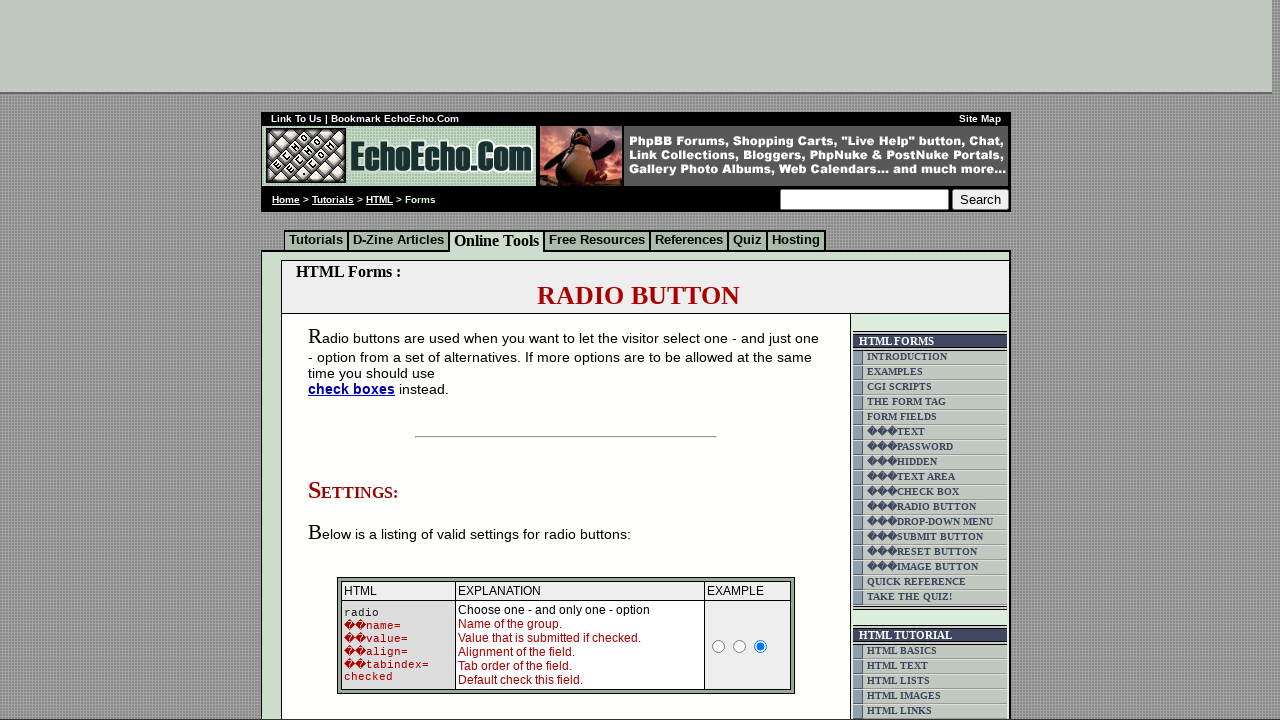

Clicked radio button 1 in group 1 at (356, 360) on input[name='group1'] >> nth=0
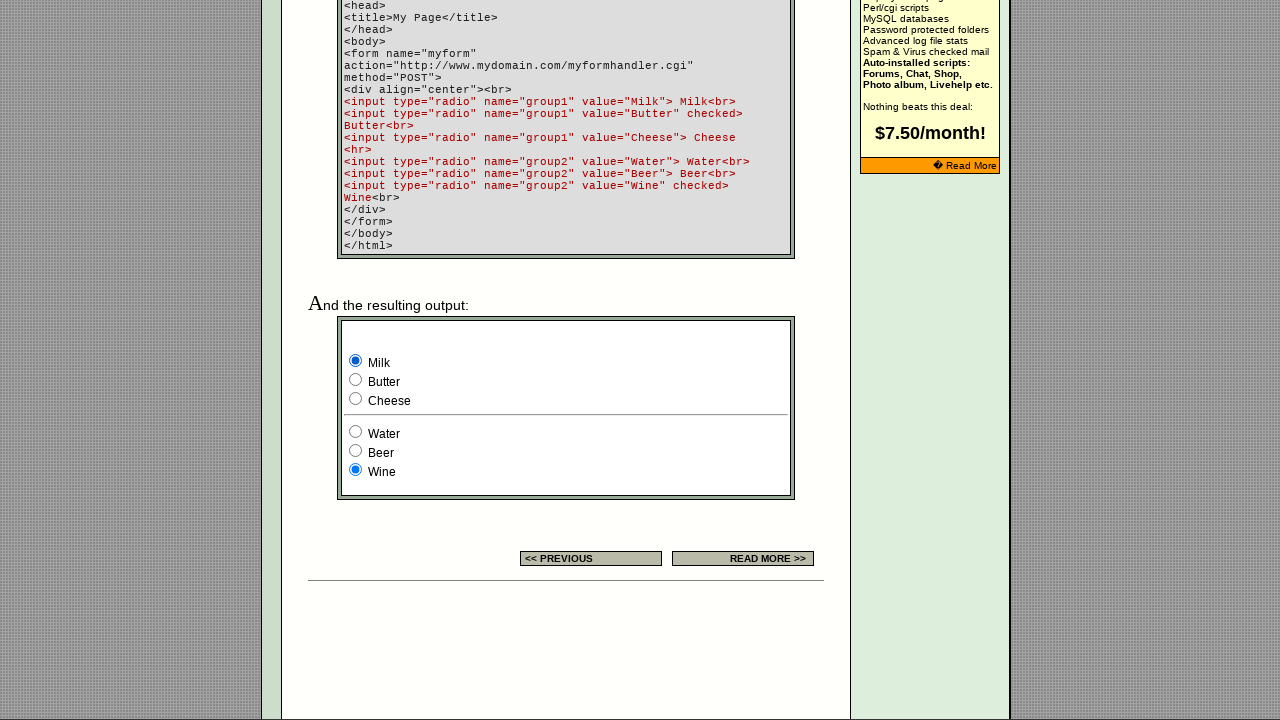

Waited 500ms for radio button click to register in group 1
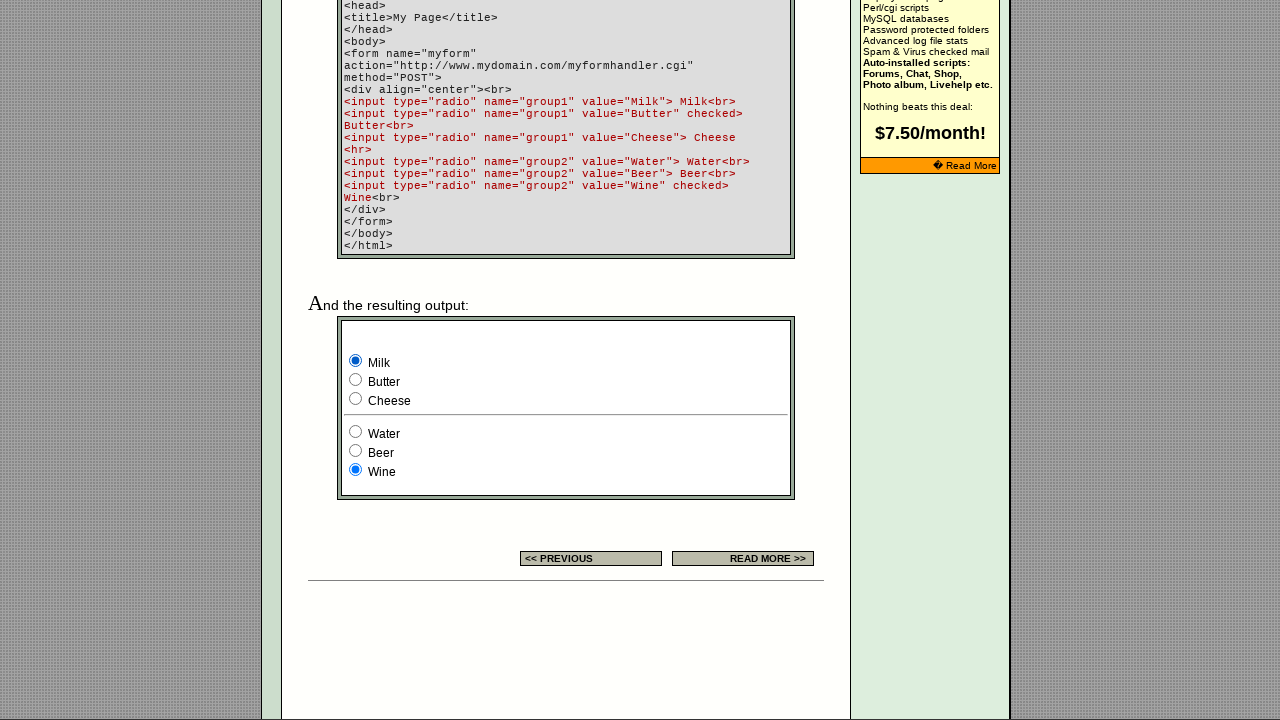

Clicked radio button 2 in group 1 at (356, 380) on input[name='group1'] >> nth=1
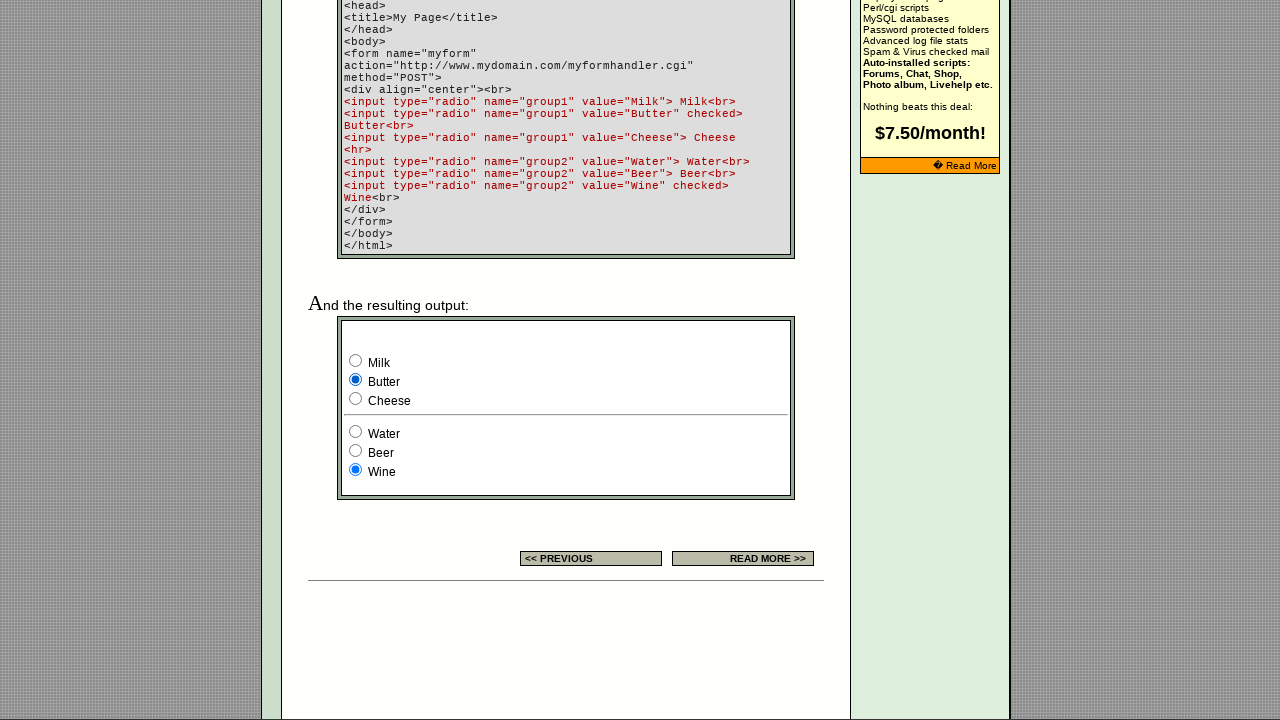

Waited 500ms for radio button click to register in group 1
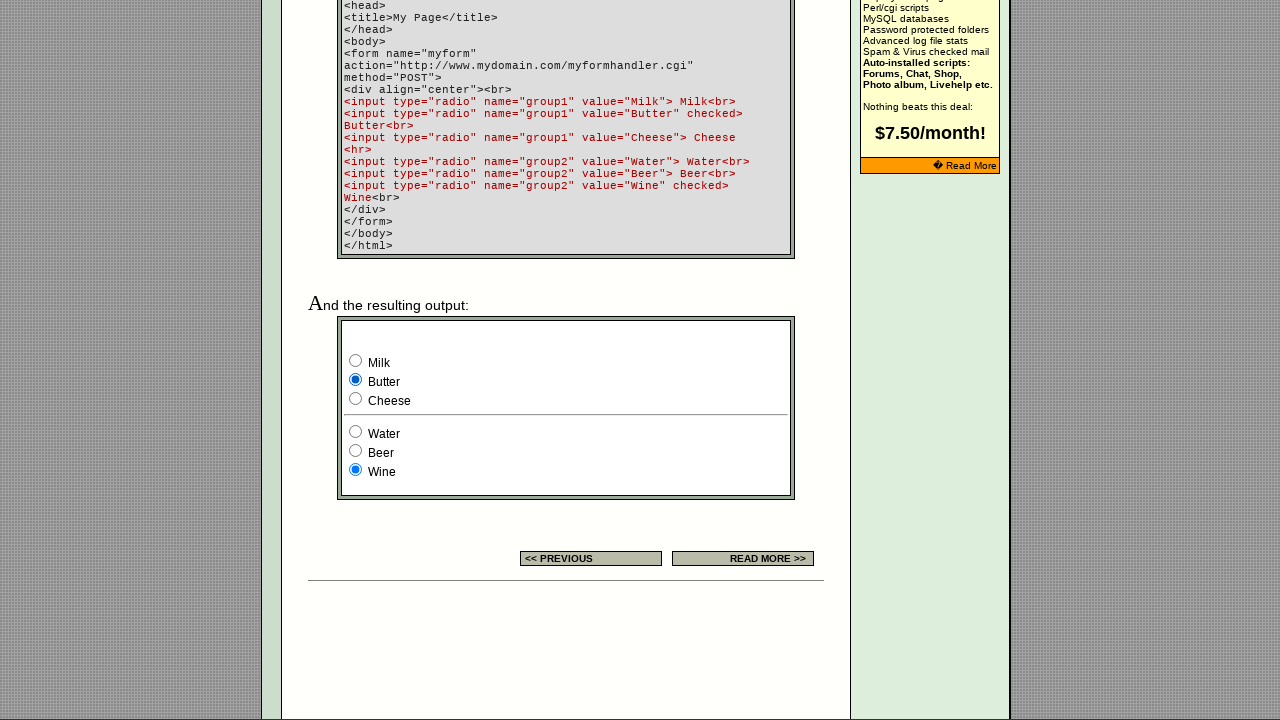

Clicked radio button 3 in group 1 at (356, 398) on input[name='group1'] >> nth=2
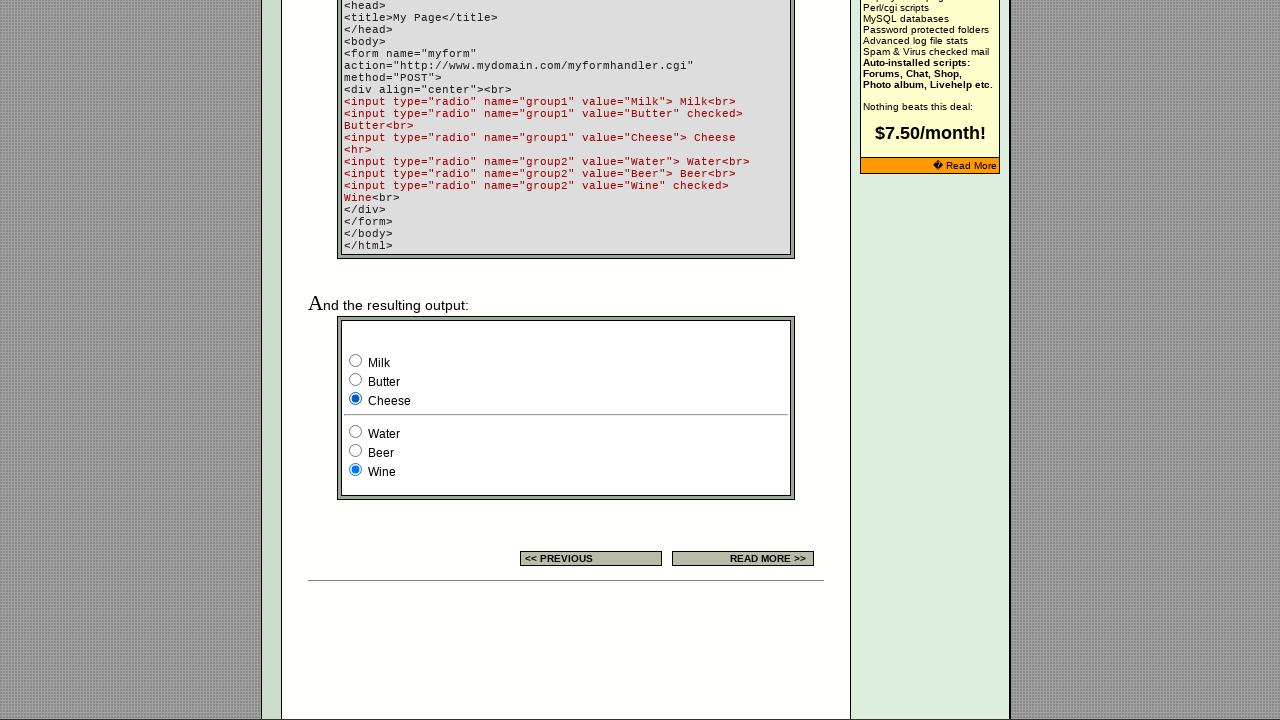

Waited 500ms for radio button click to register in group 1
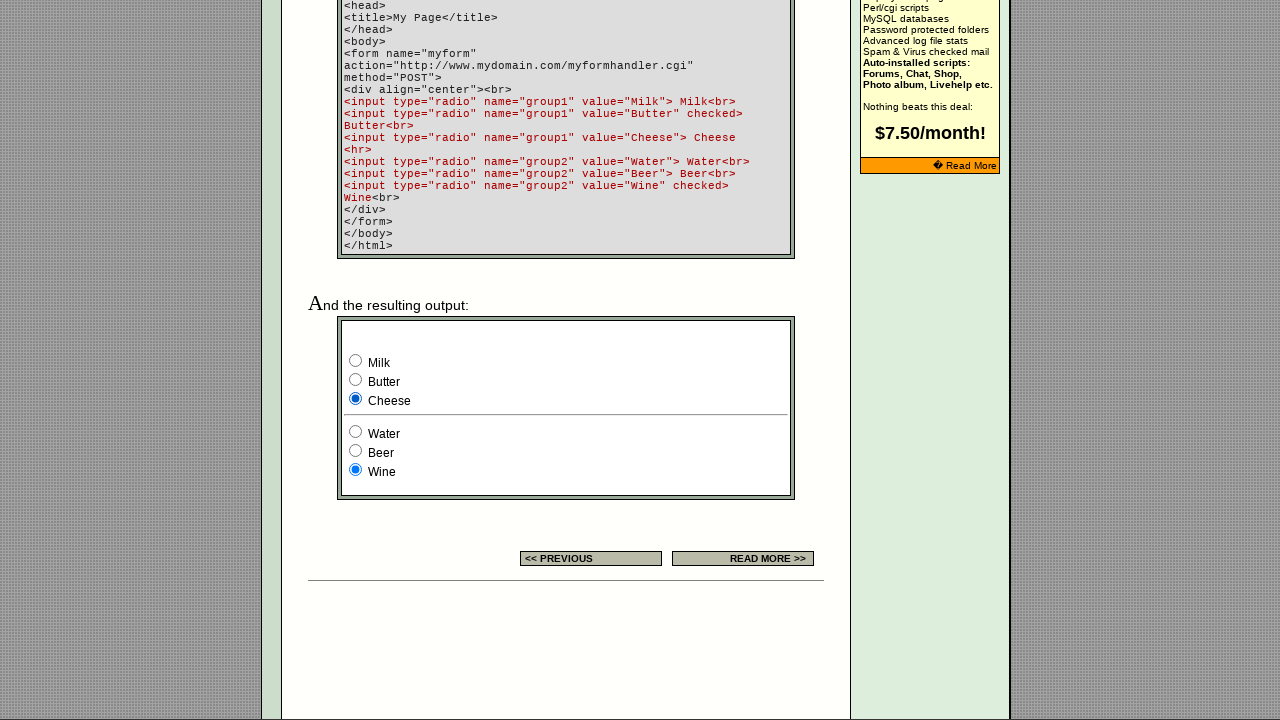

Found all radio buttons in group 2
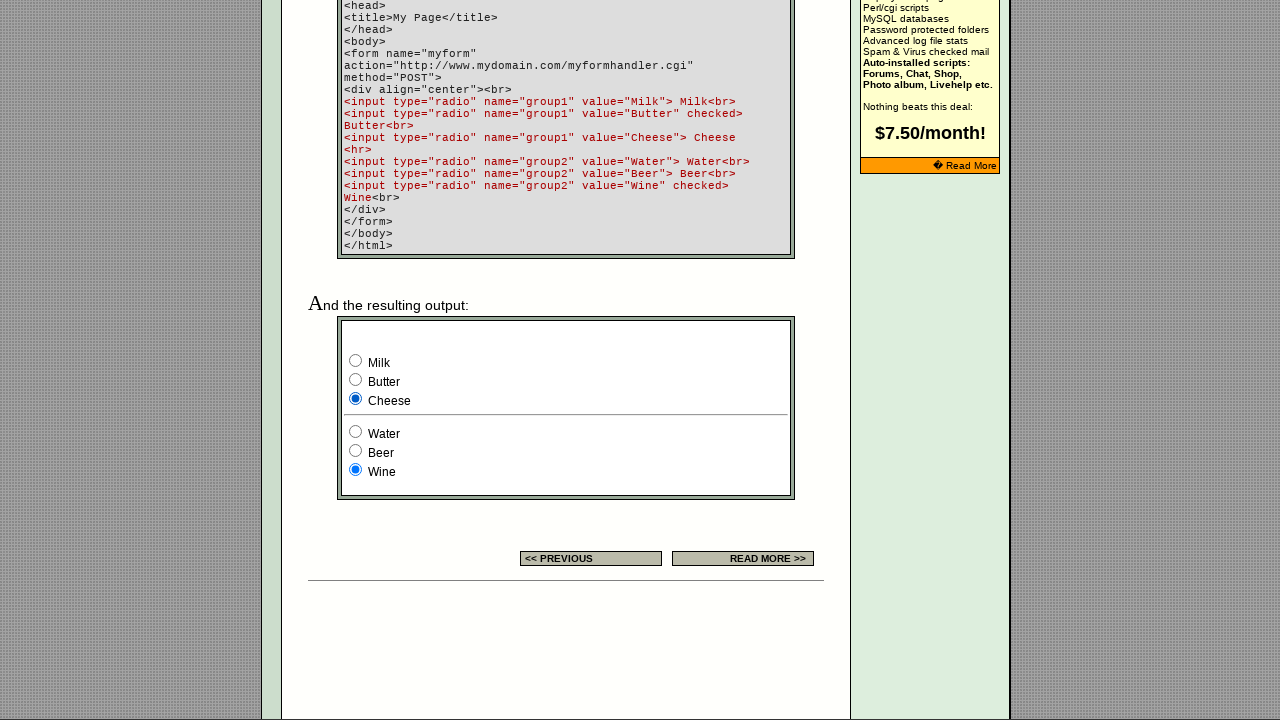

Clicked radio button 1 in group 2 at (356, 432) on input[name='group2'] >> nth=0
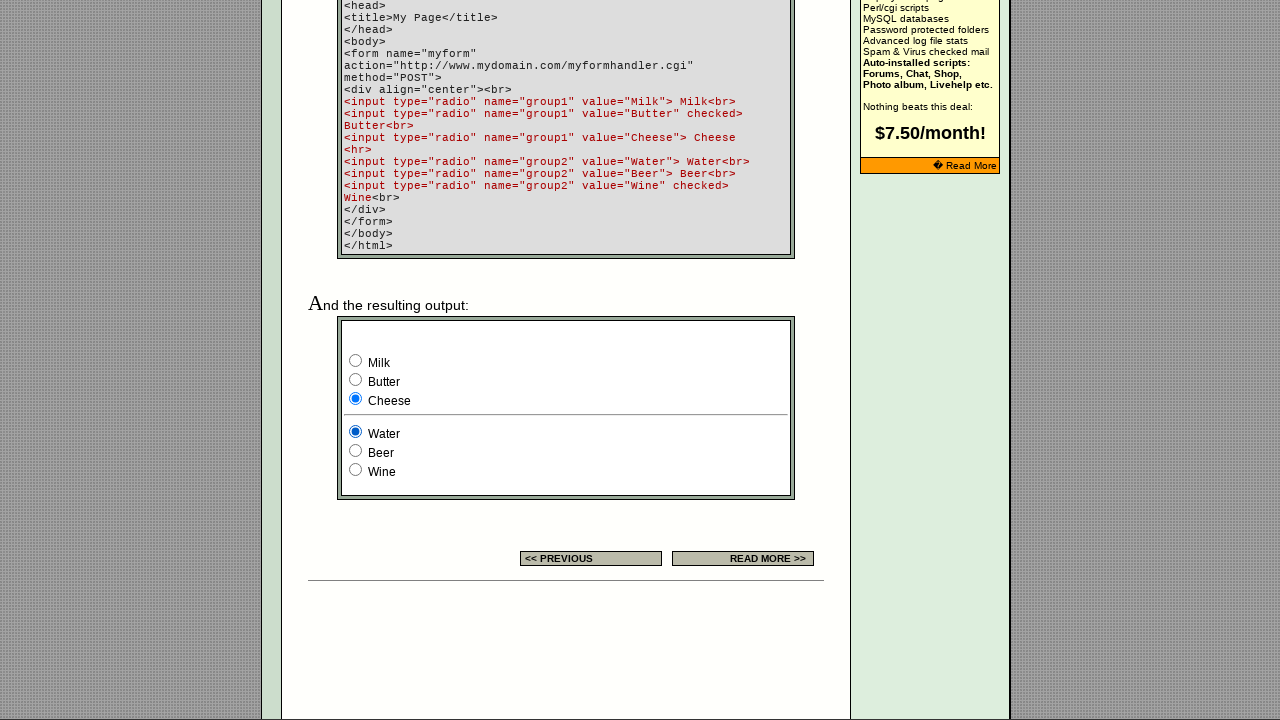

Waited 500ms for radio button click to register in group 2
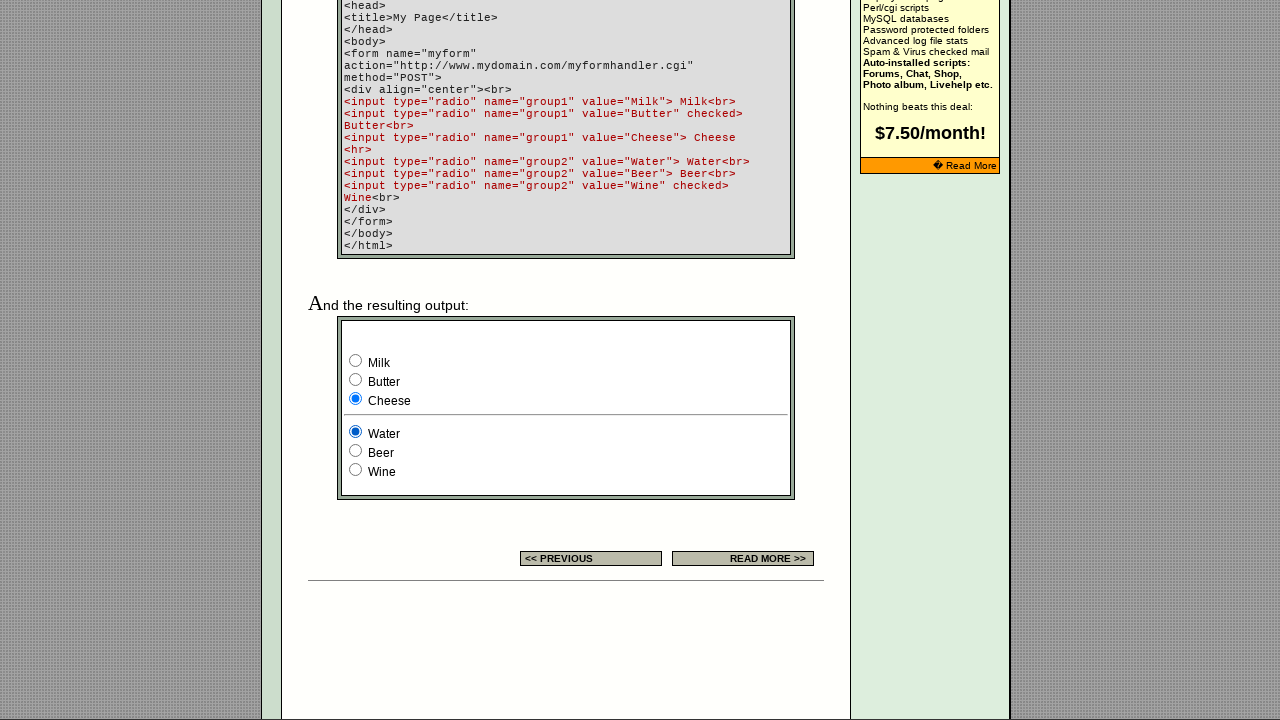

Clicked radio button 2 in group 2 at (356, 450) on input[name='group2'] >> nth=1
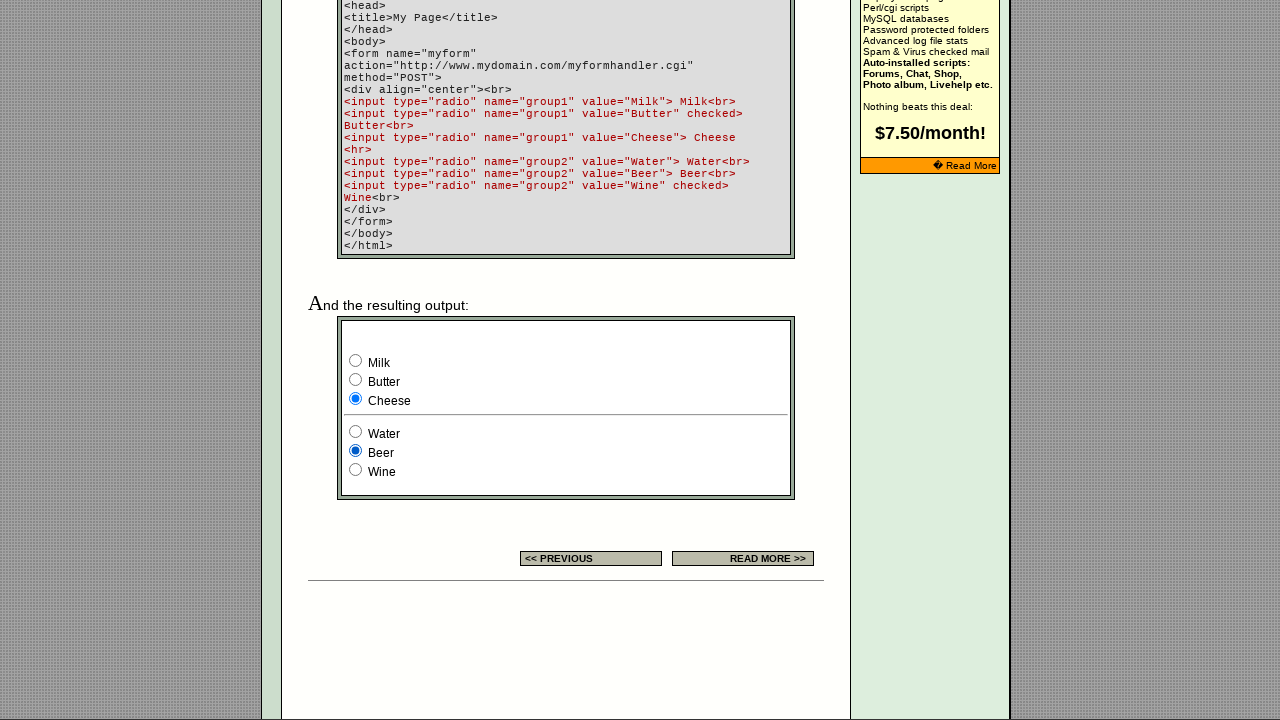

Waited 500ms for radio button click to register in group 2
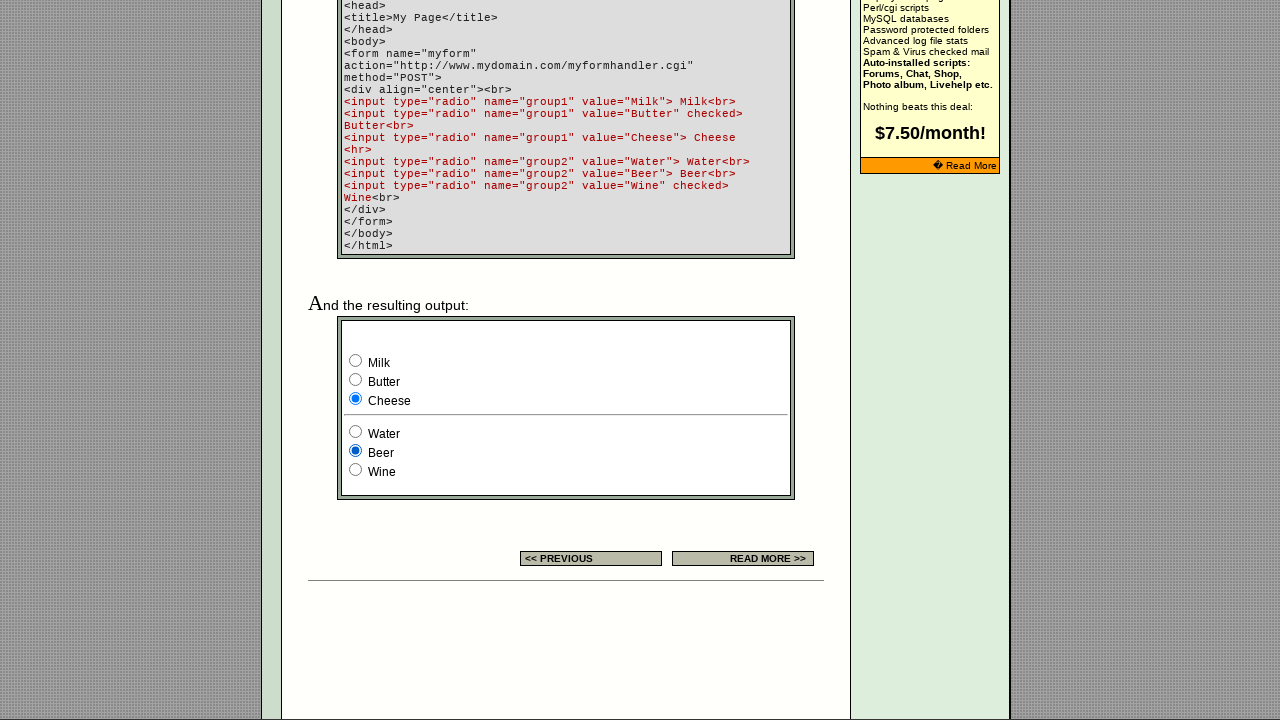

Clicked radio button 3 in group 2 at (356, 470) on input[name='group2'] >> nth=2
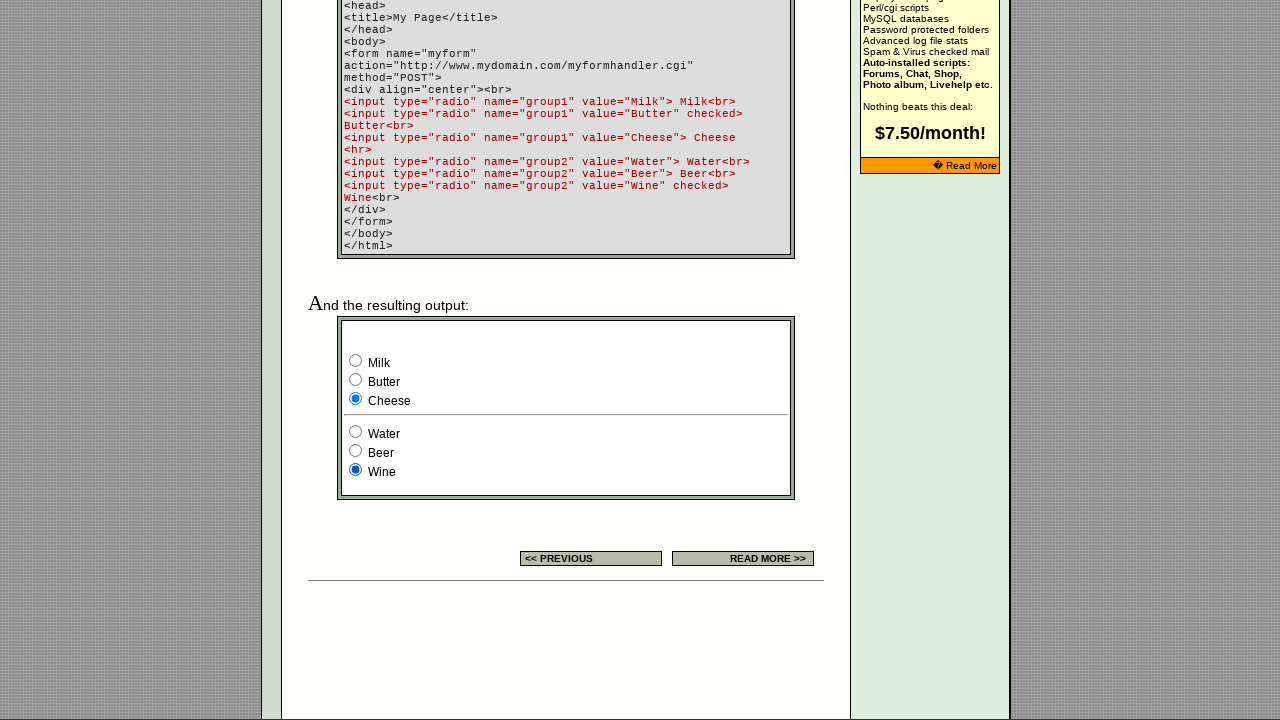

Waited 500ms for radio button click to register in group 2
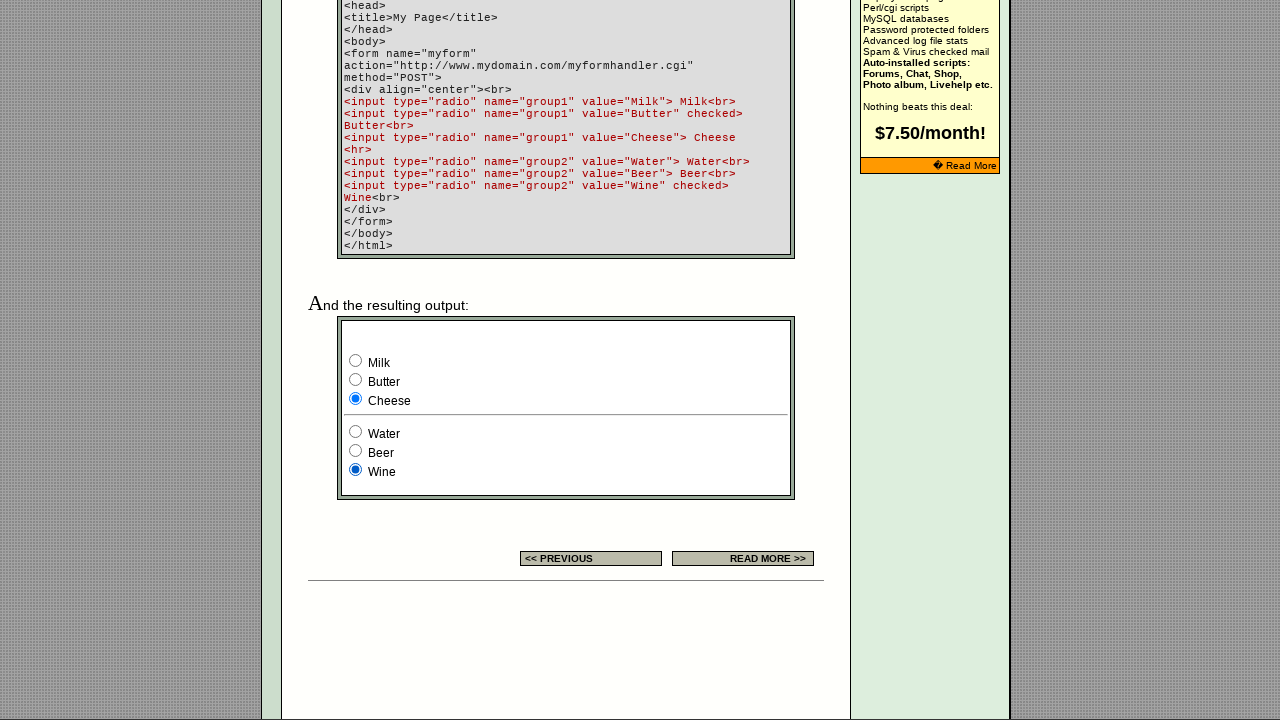

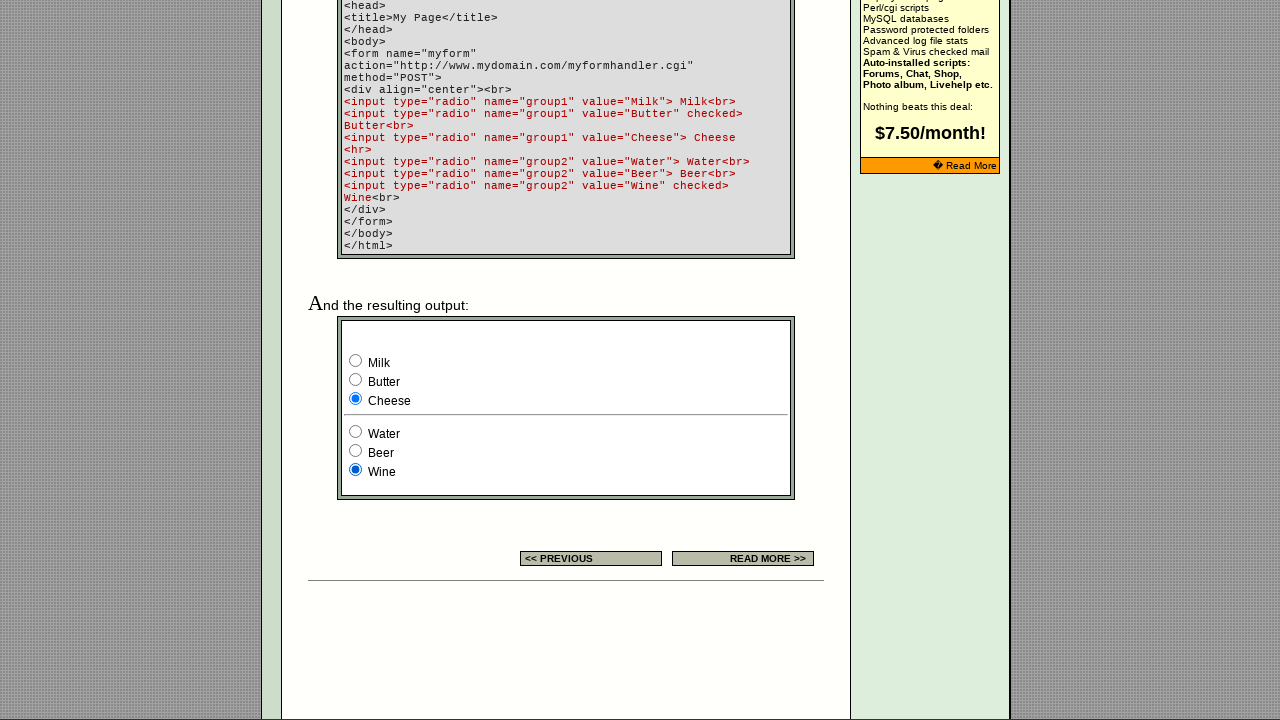